Tests hover functionality by moving the mouse cursor over the h1 heading element on the page

Starting URL: https://testeroprogramowania.github.io/selenium/basics.html

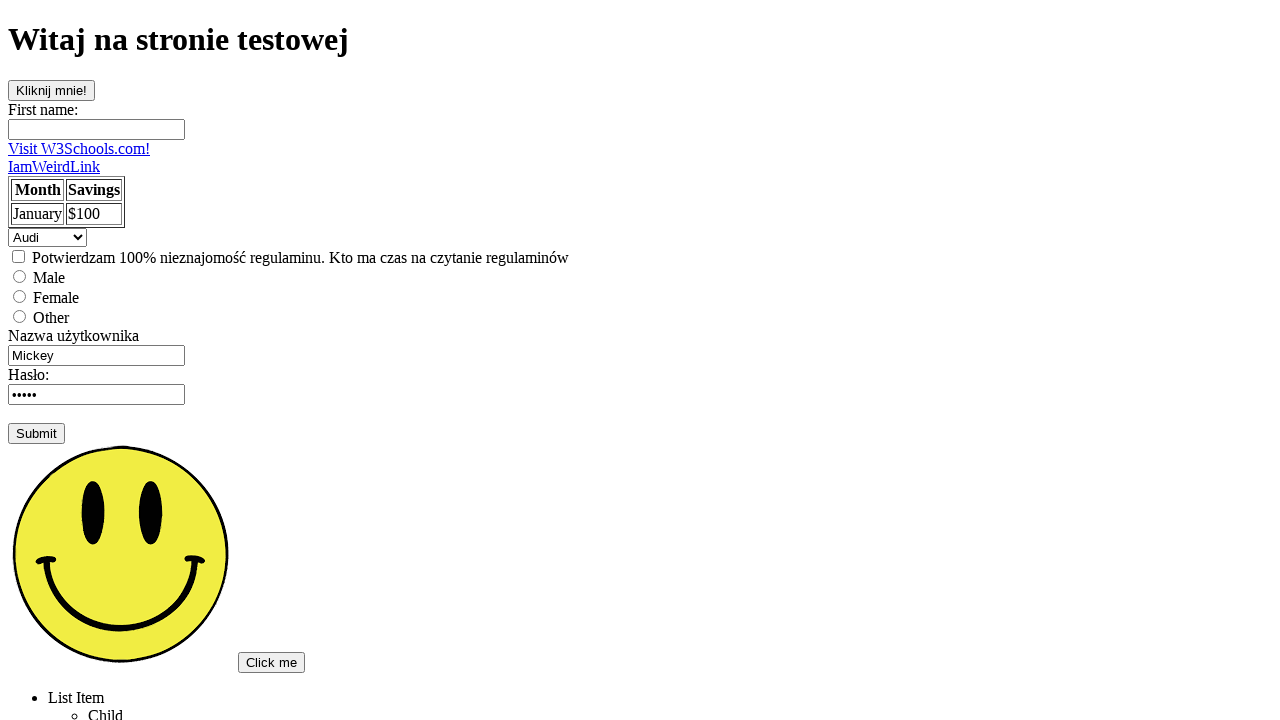

Navigated to https://testeroprogramowania.github.io/selenium/basics.html
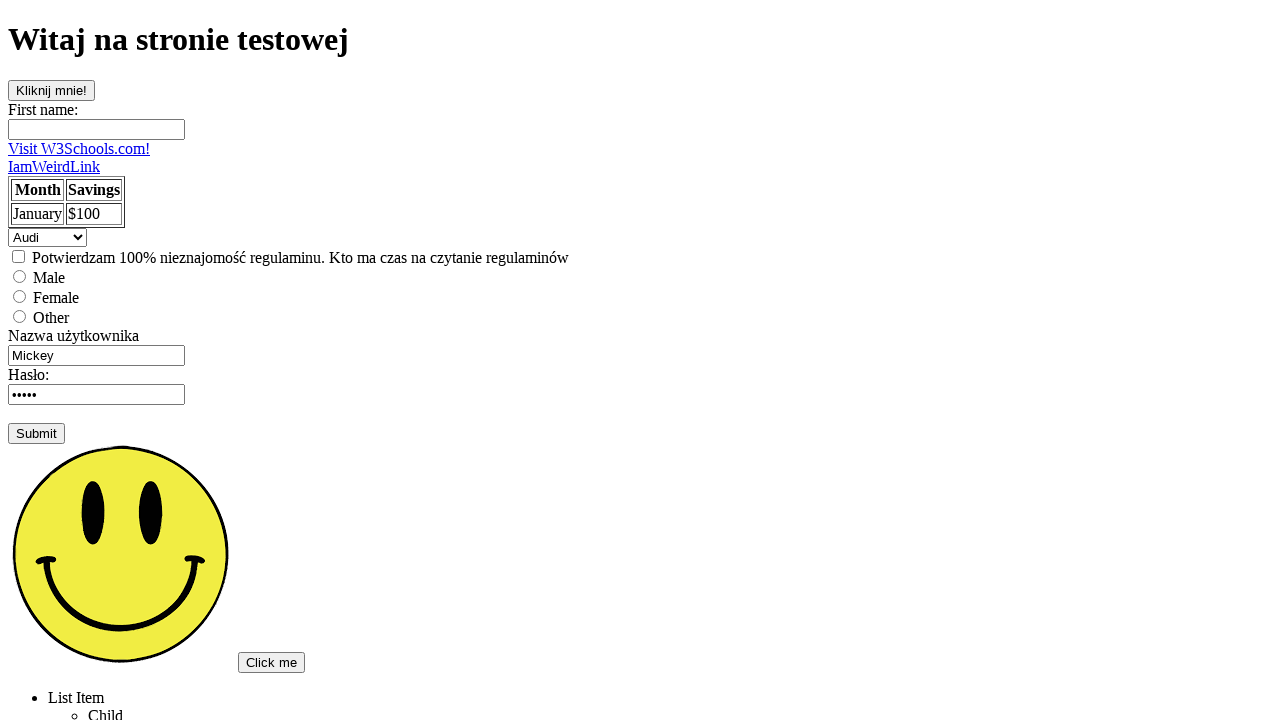

Hovered over the h1 heading element at (640, 40) on h1
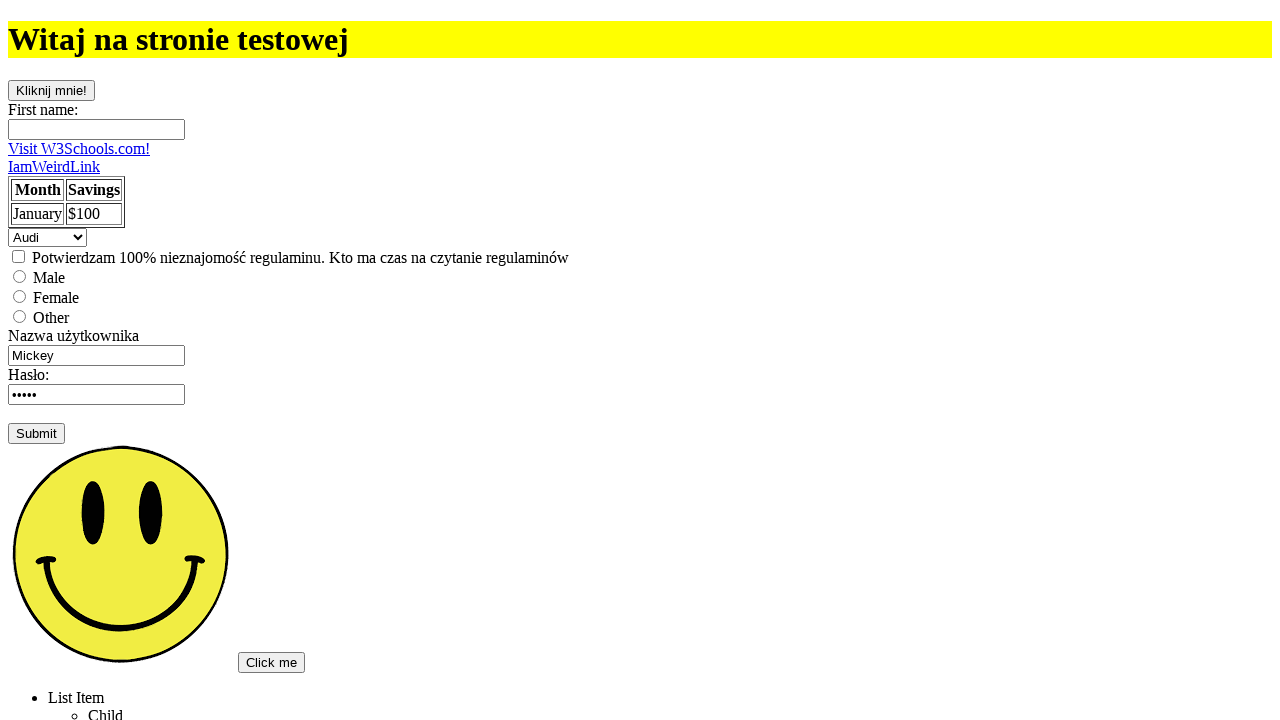

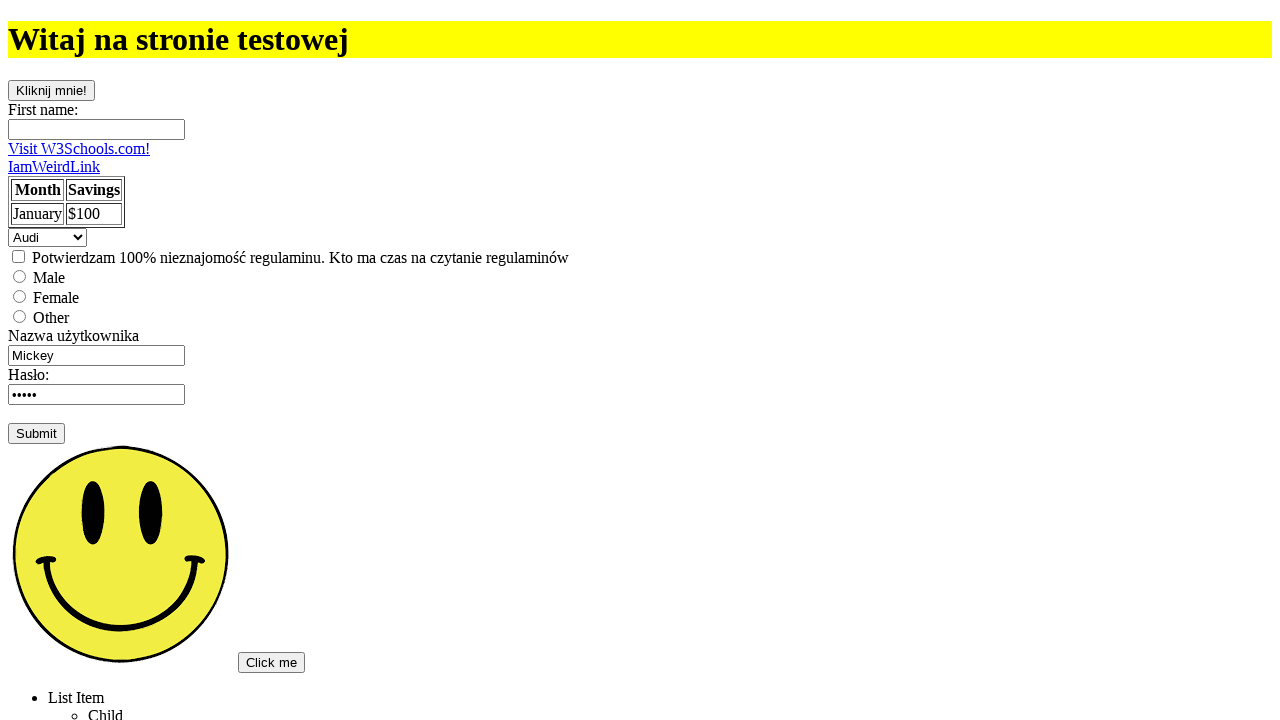